Tests the text box form by filling in full name, email, current address, and permanent address fields, then submitting and verifying the output.

Starting URL: https://demoqa.com/text-box

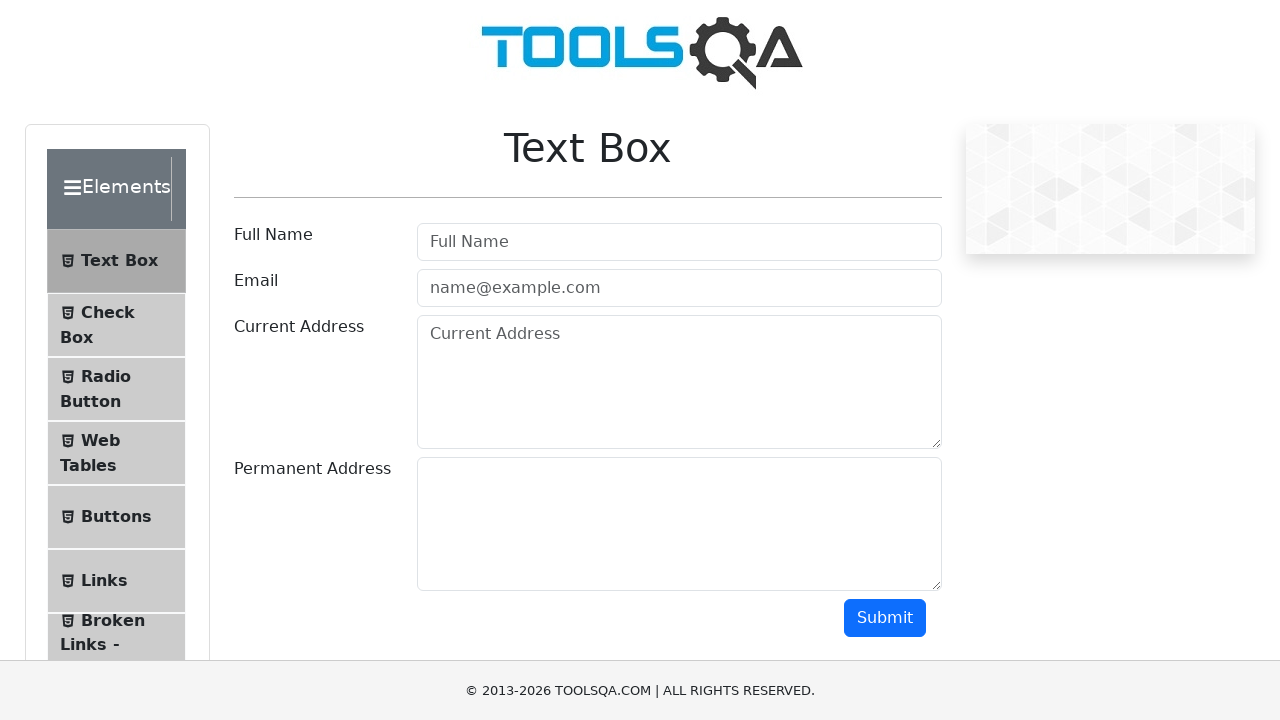

Filled full name field with 'Ivanov Ivan Ivanovich' on #userName
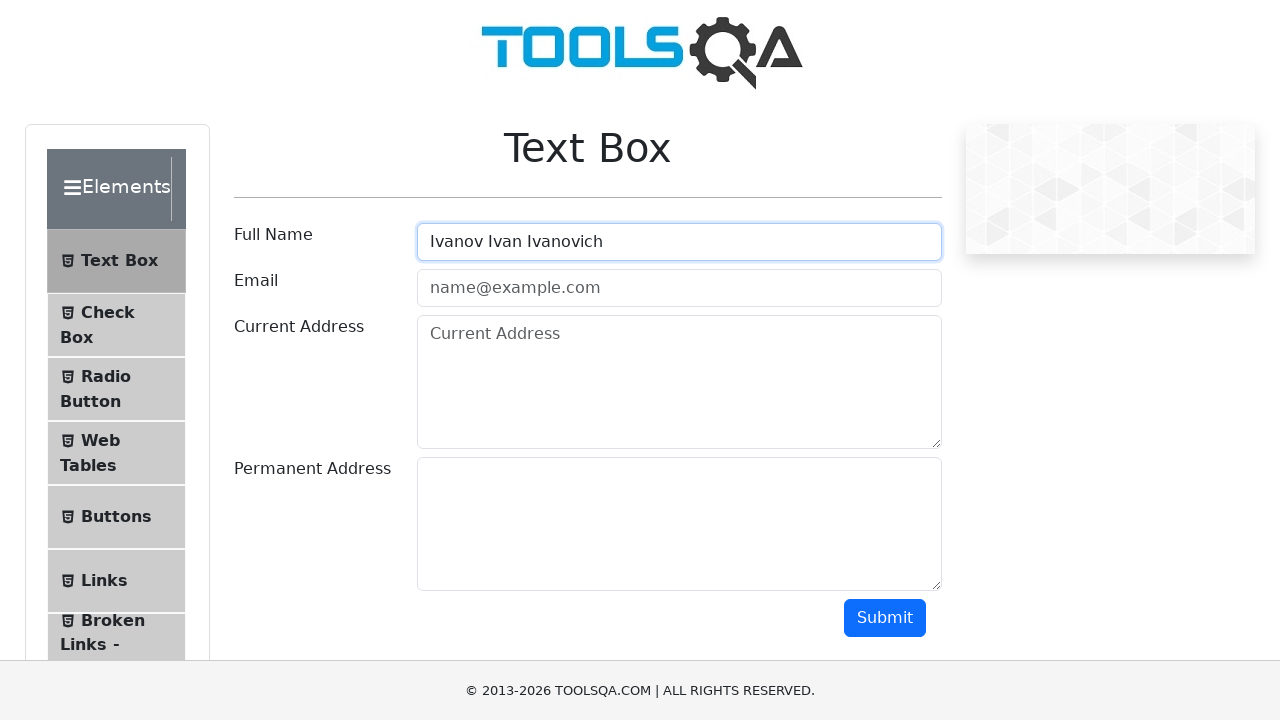

Filled email field with 'ivanovii@test.ru' on #userEmail
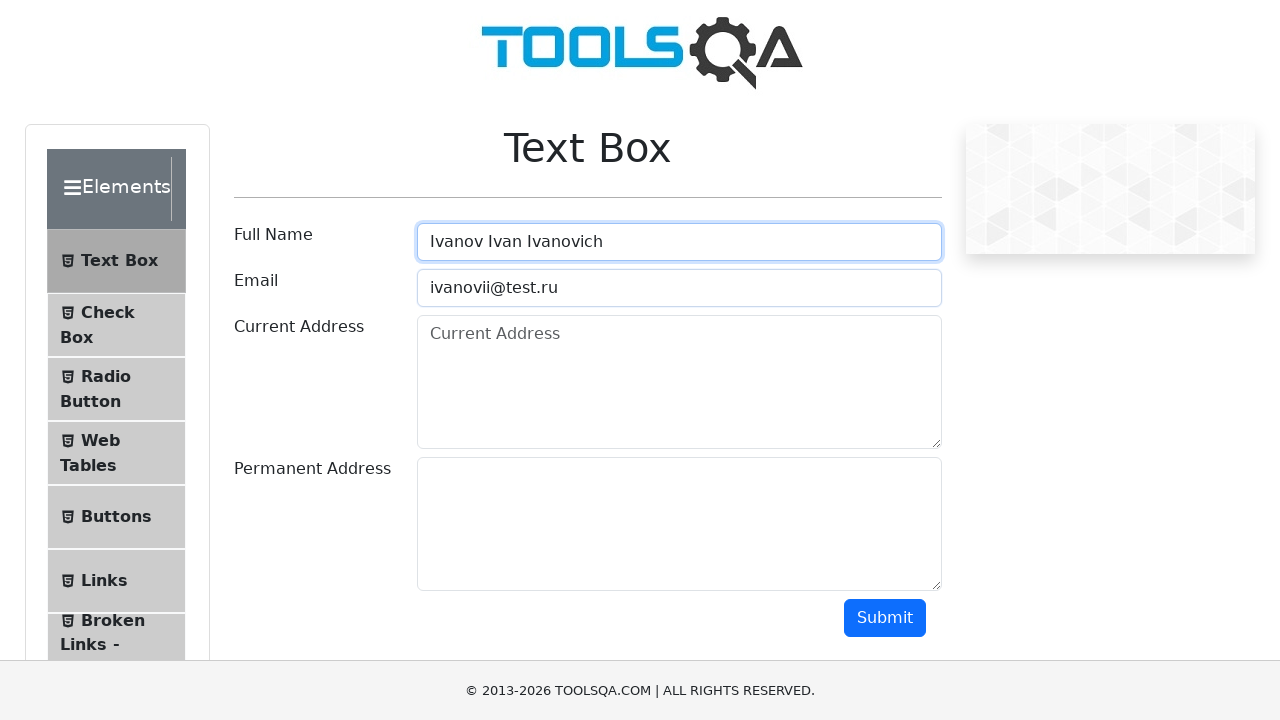

Filled current address field with Moscow address on #currentAddress
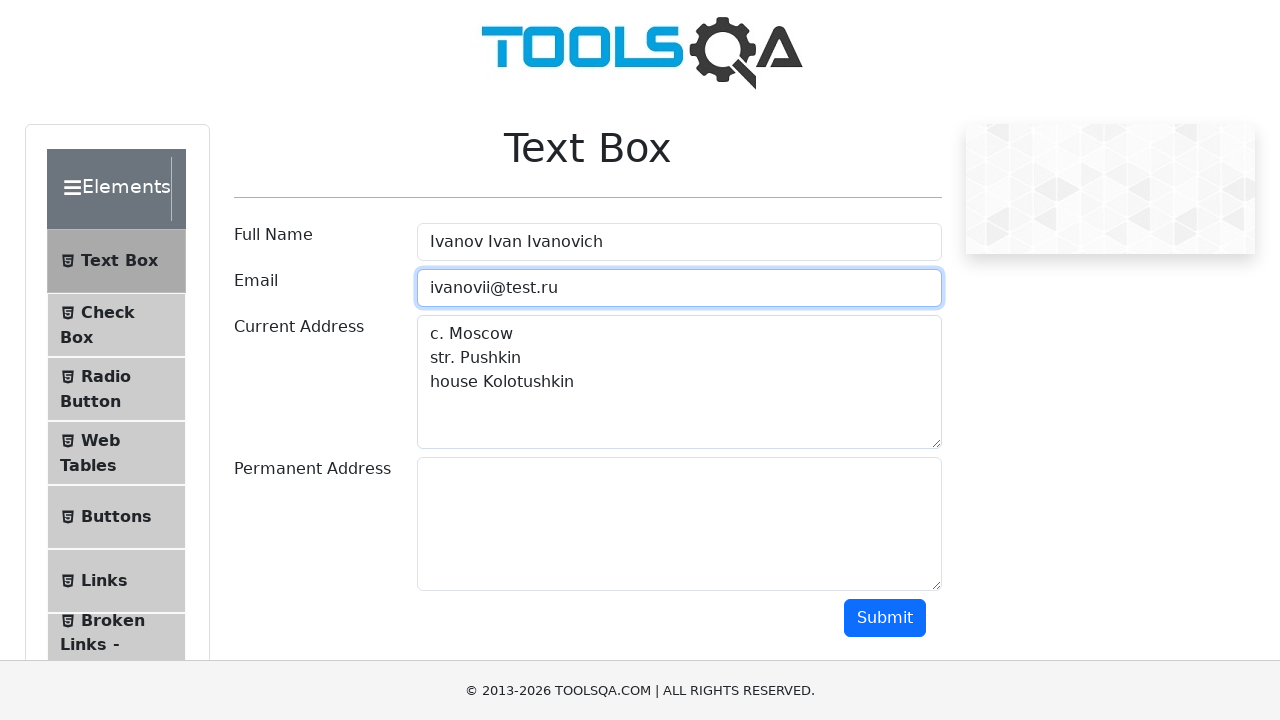

Filled permanent address field with Moscow address on #permanentAddress
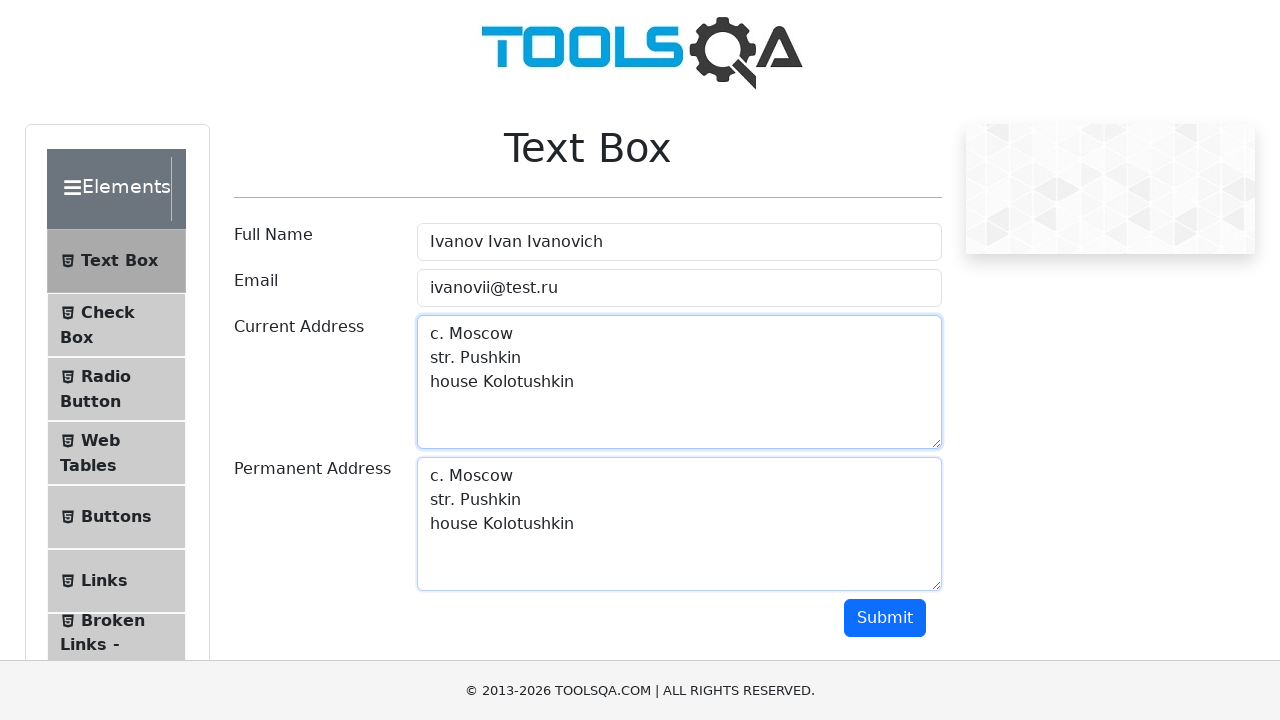

Clicked submit button to submit form at (885, 618) on #submit
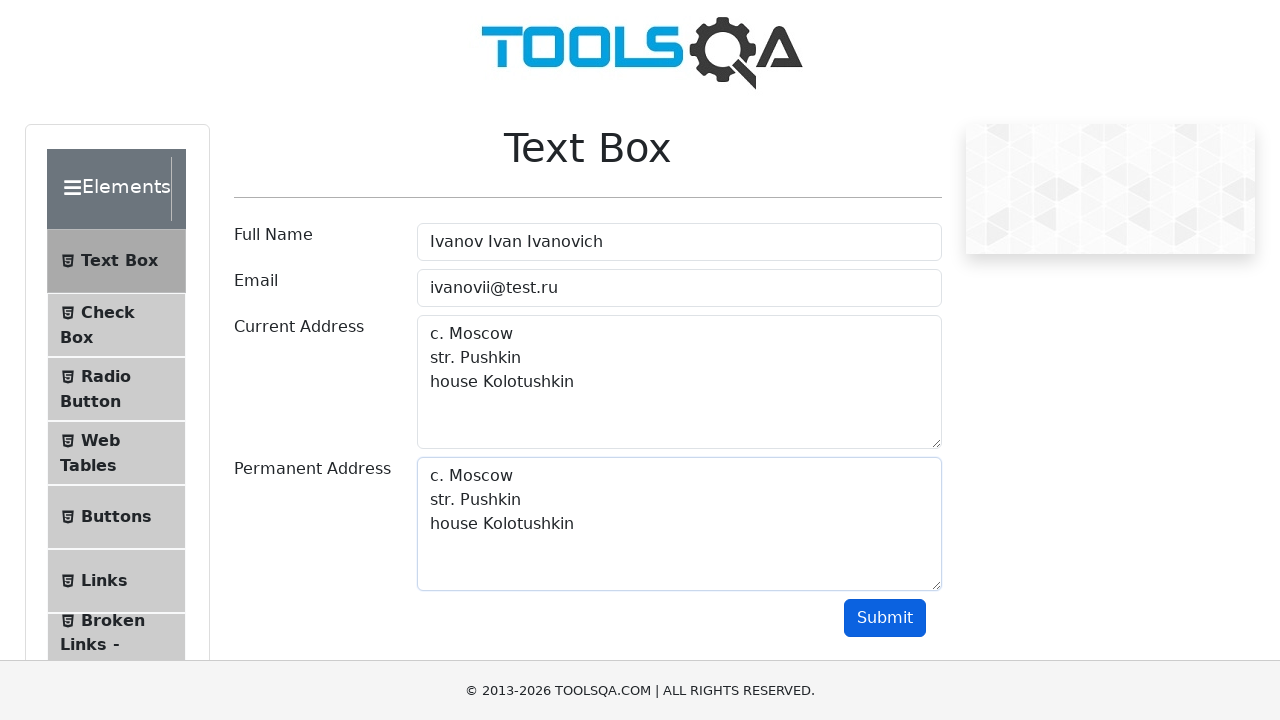

Form output loaded and displayed successfully
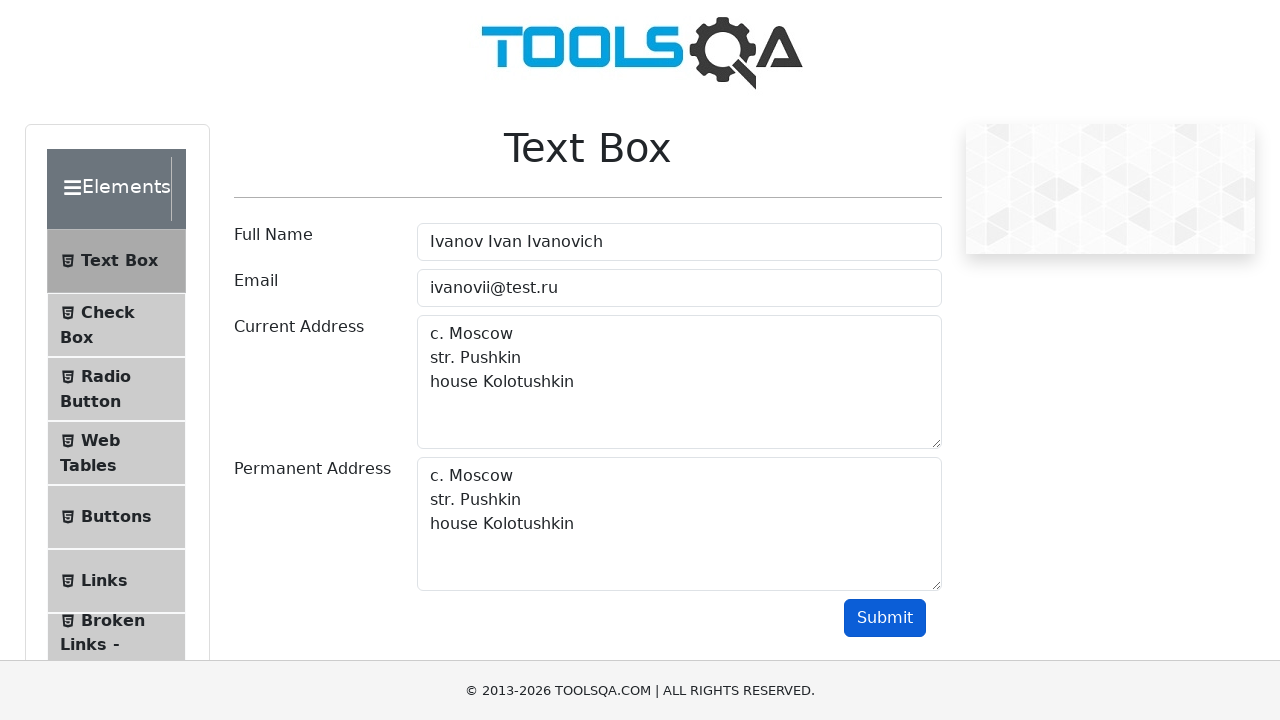

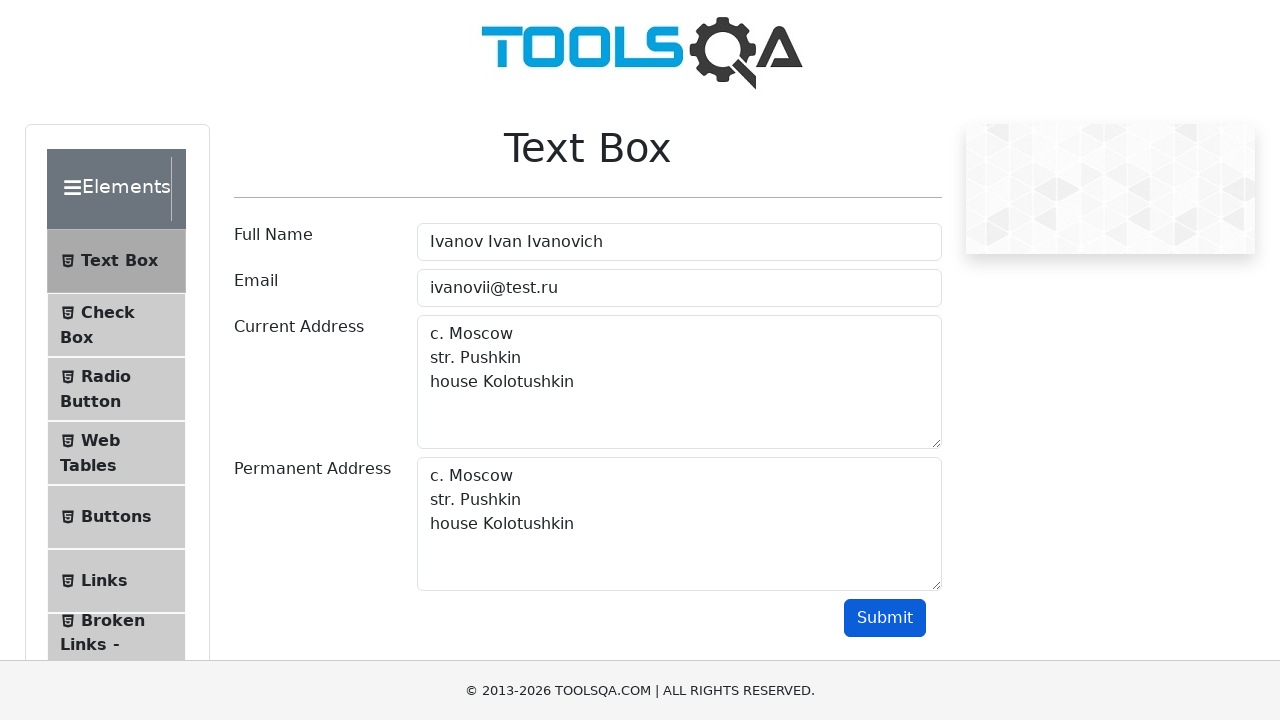